Tests file download functionality by navigating to a download page and clicking on a download link to trigger an automatic file download.

Starting URL: http://the-internet.herokuapp.com/download

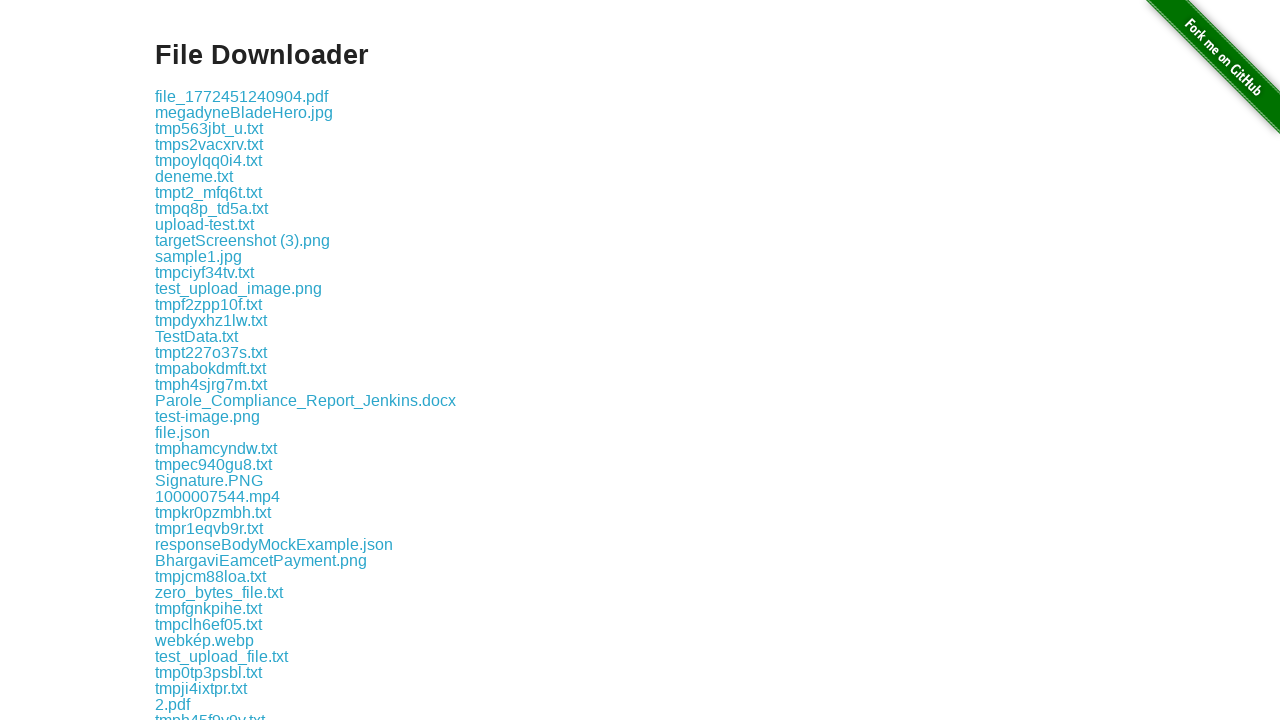

Clicked the first download link on the page at (242, 96) on .example a
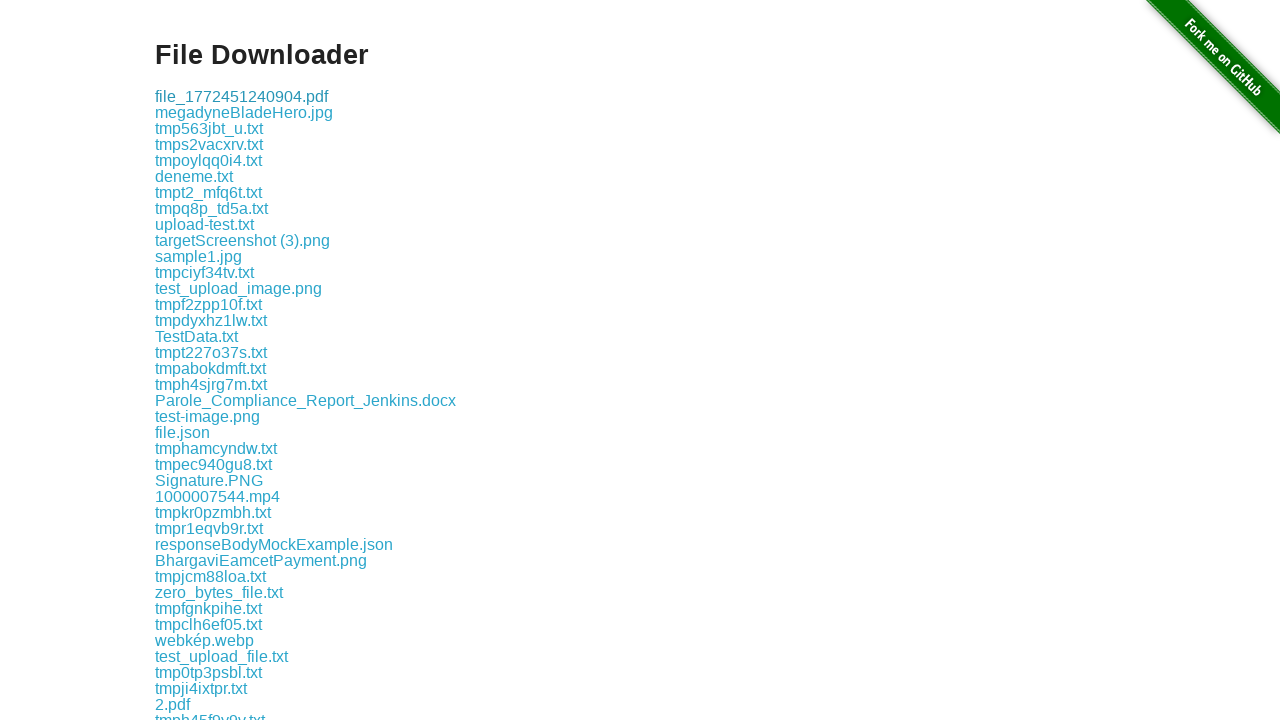

Waited 2 seconds for the download to complete
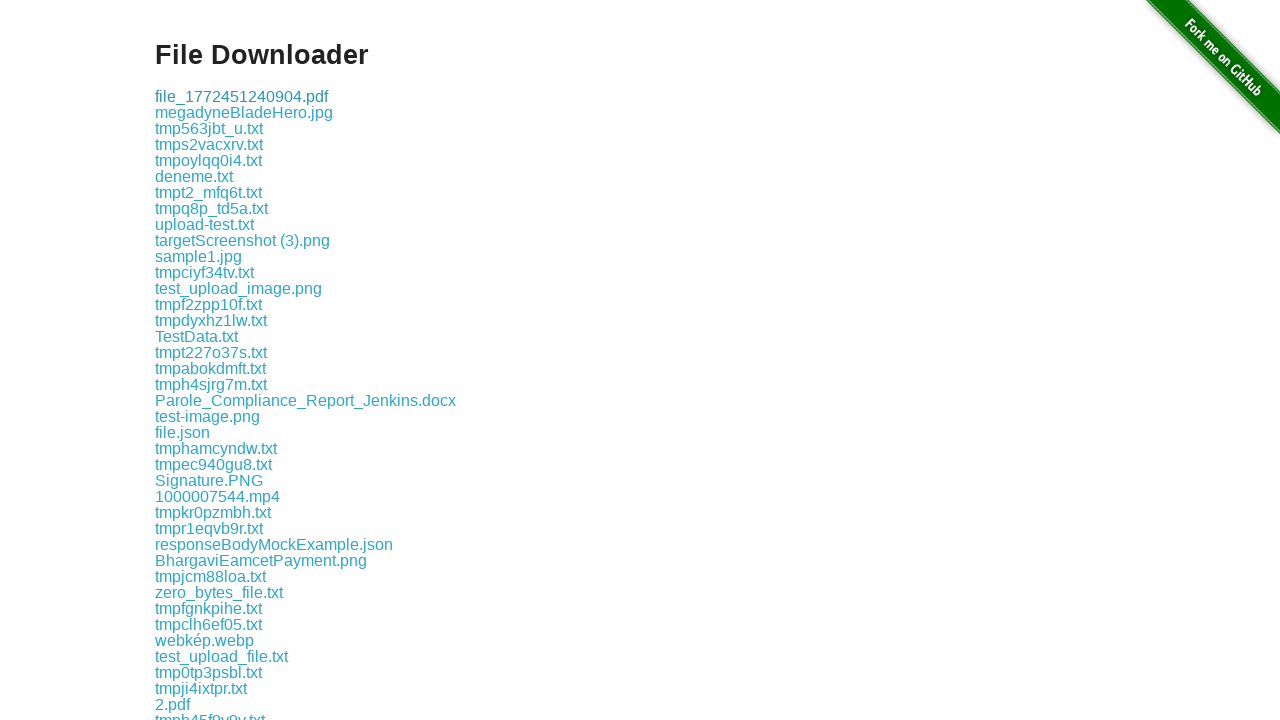

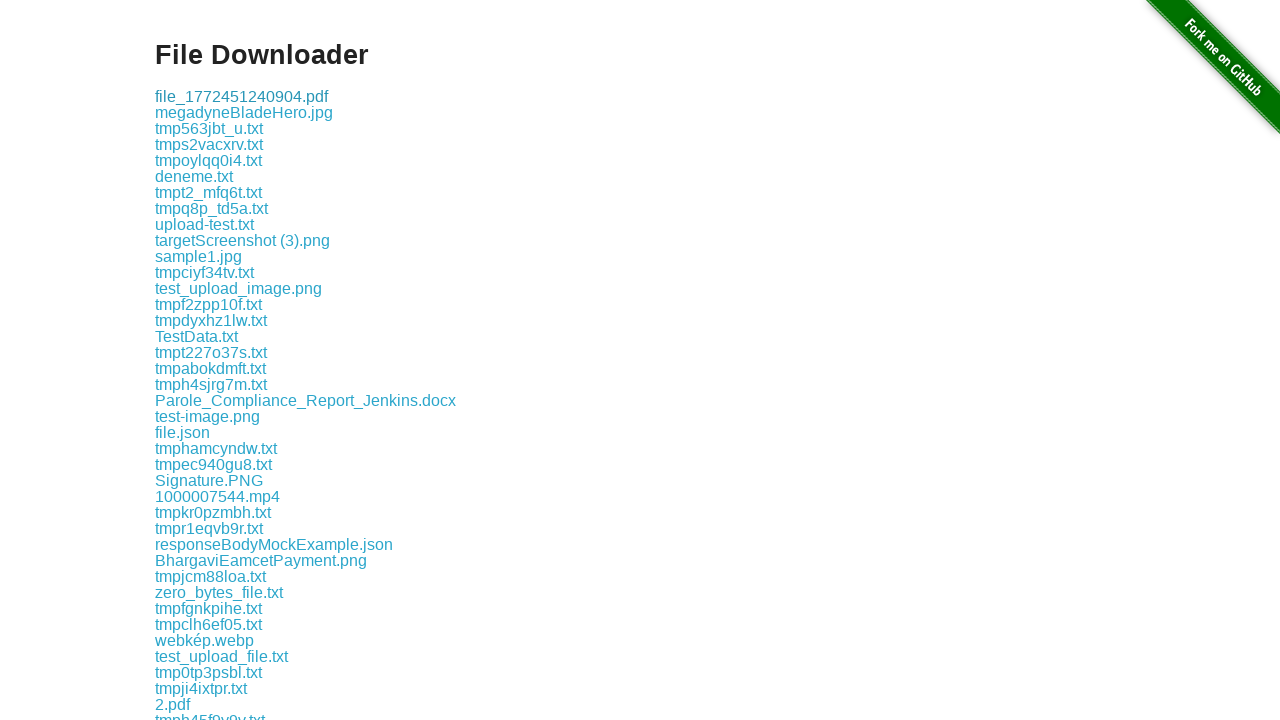